Tests page scrolling functionality by scrolling to the bottom of the page and then back to the top

Starting URL: https://demoapps.qspiders.com/ui/scroll/newTabVertical

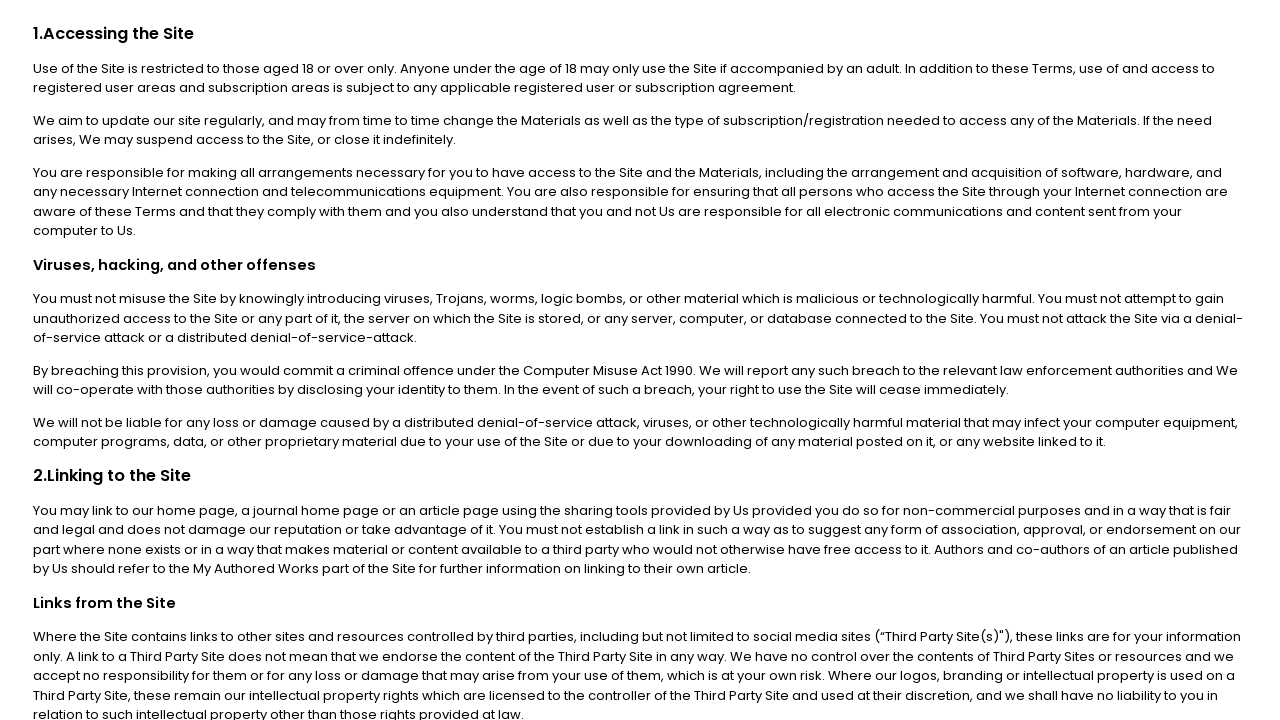

Scrolled to bottom of page
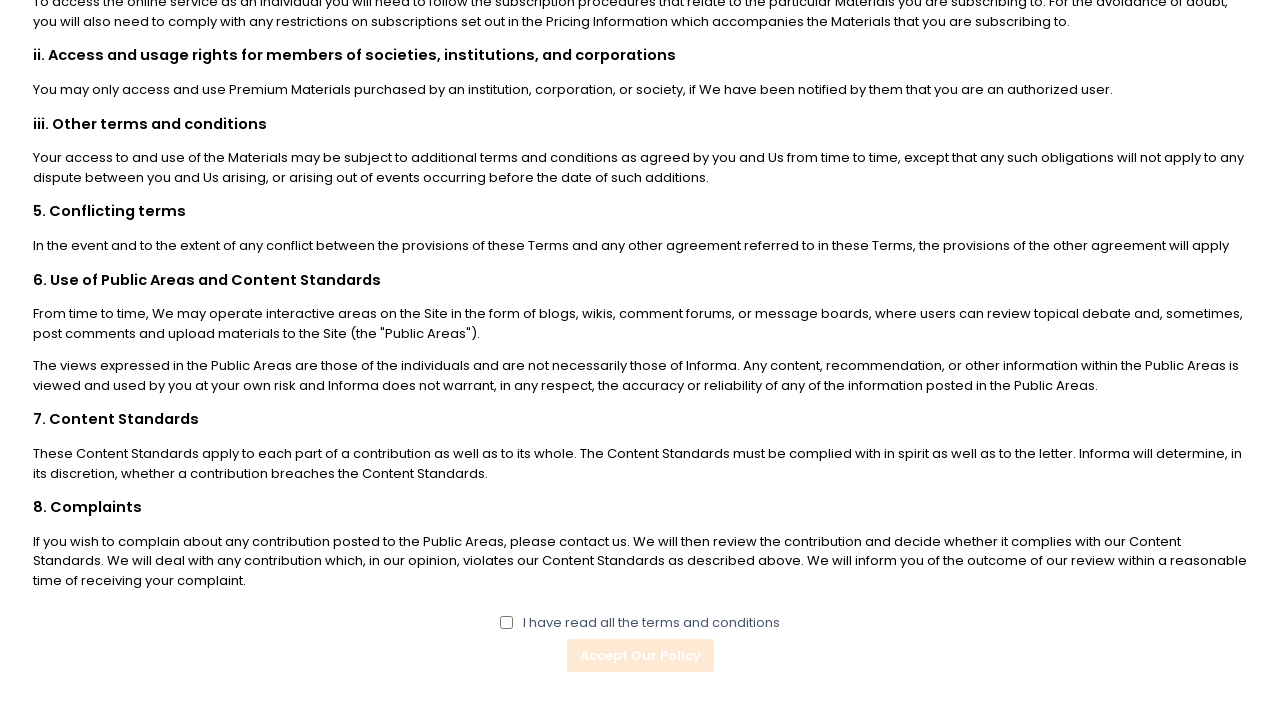

Waited 2 seconds for scroll to complete
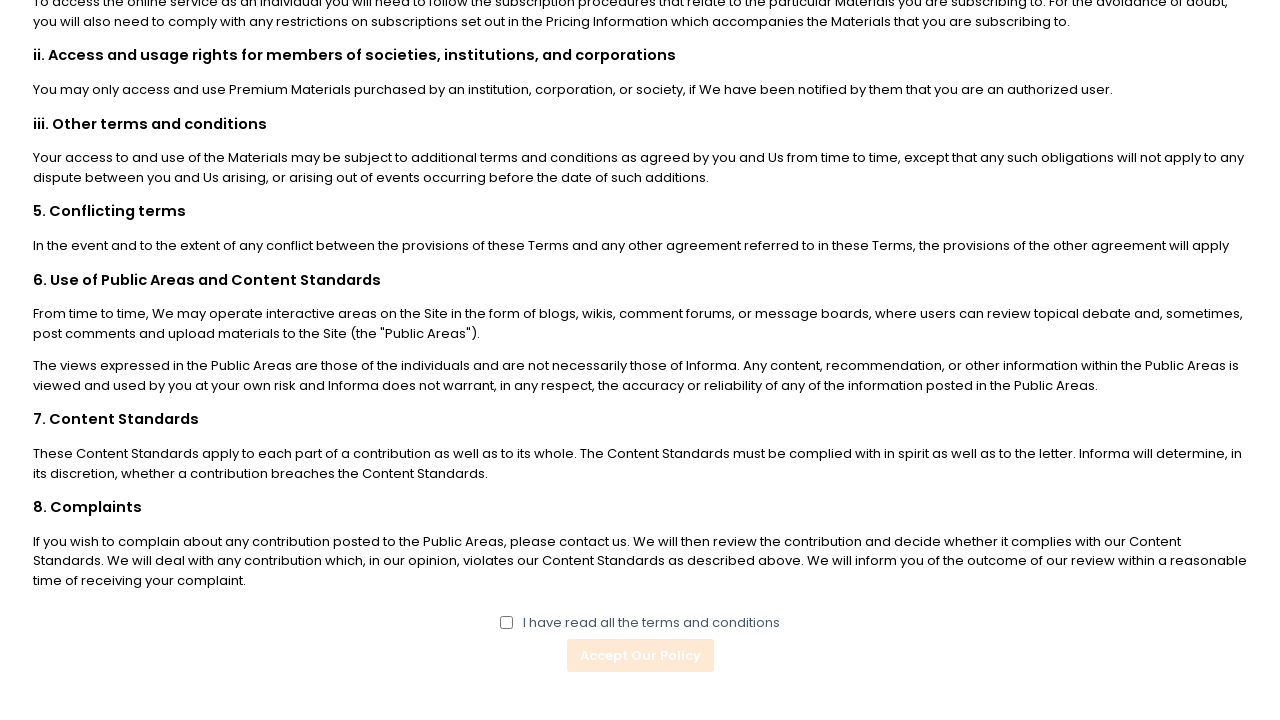

Scrolled back to top of page
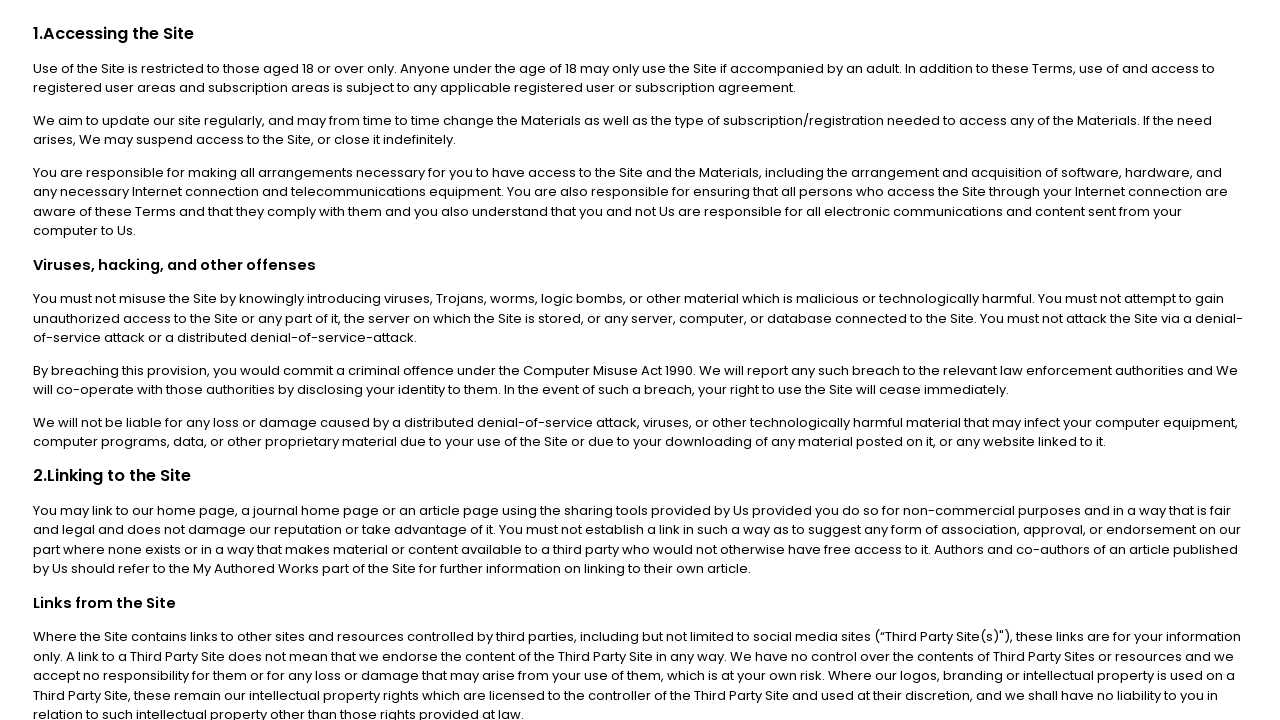

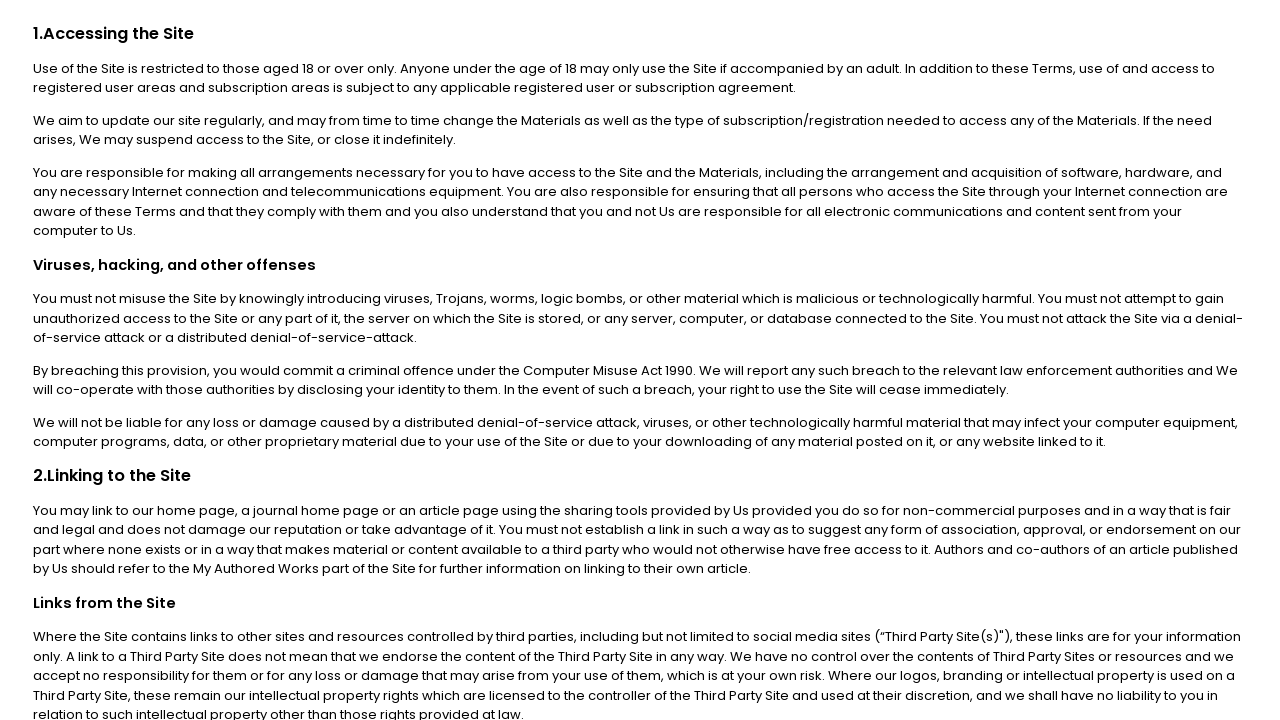